Tests navigation to the Team page and verifies the team member names are displayed correctly

Starting URL: https://www.99-bottles-of-beer.net/

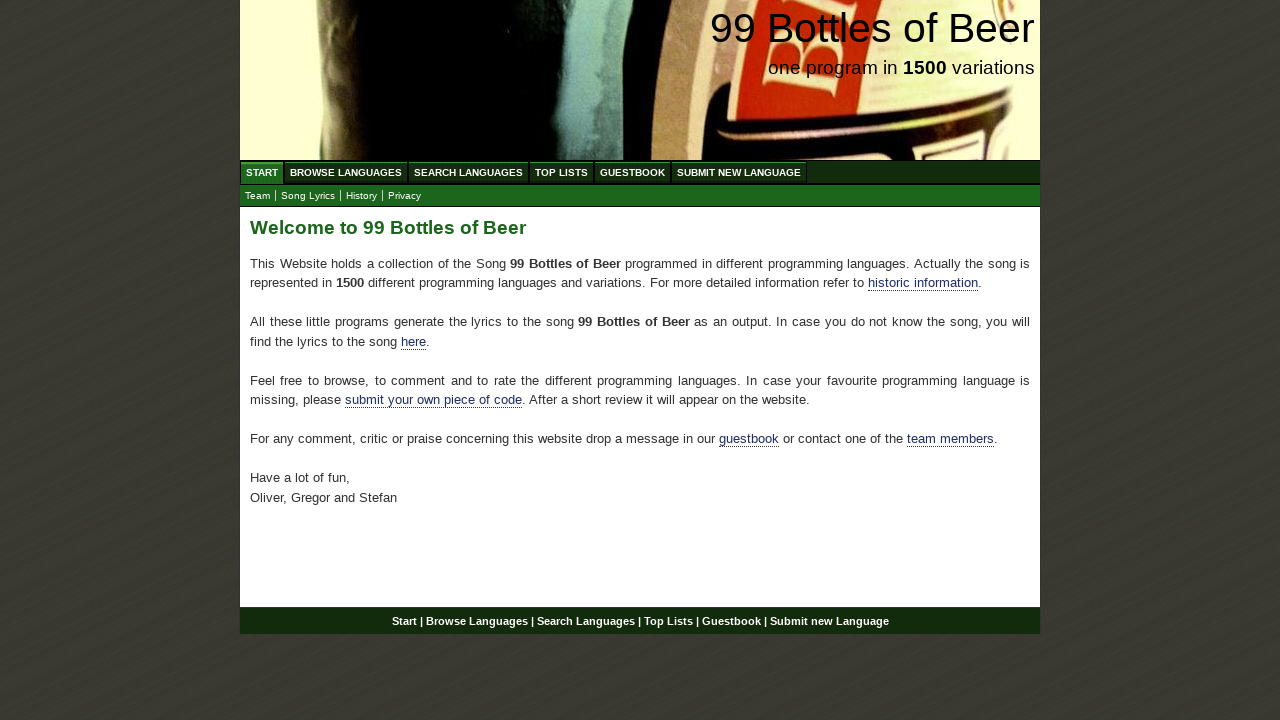

Clicked Start menu (home link) at (262, 172) on xpath=//div[@id='navigation']//a[@href='/']
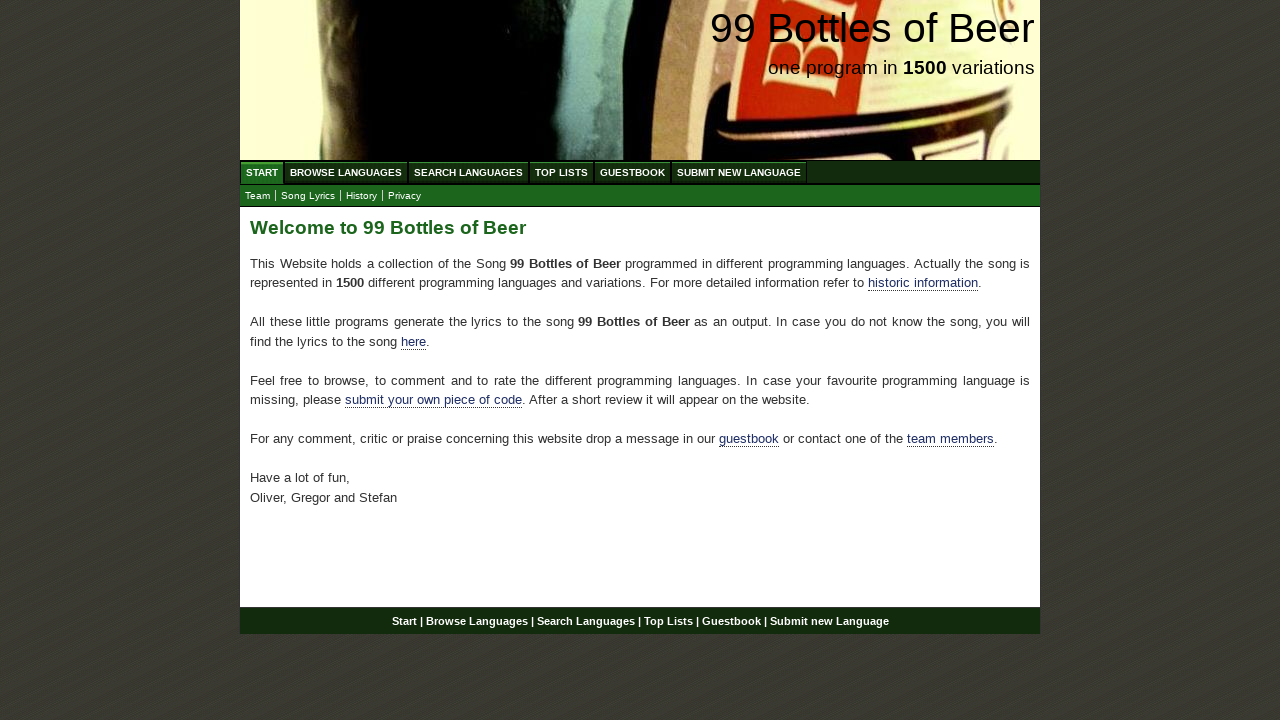

Clicked Team submenu link at (258, 196) on xpath=//div[@id='navigation']//a[@href='team.html']
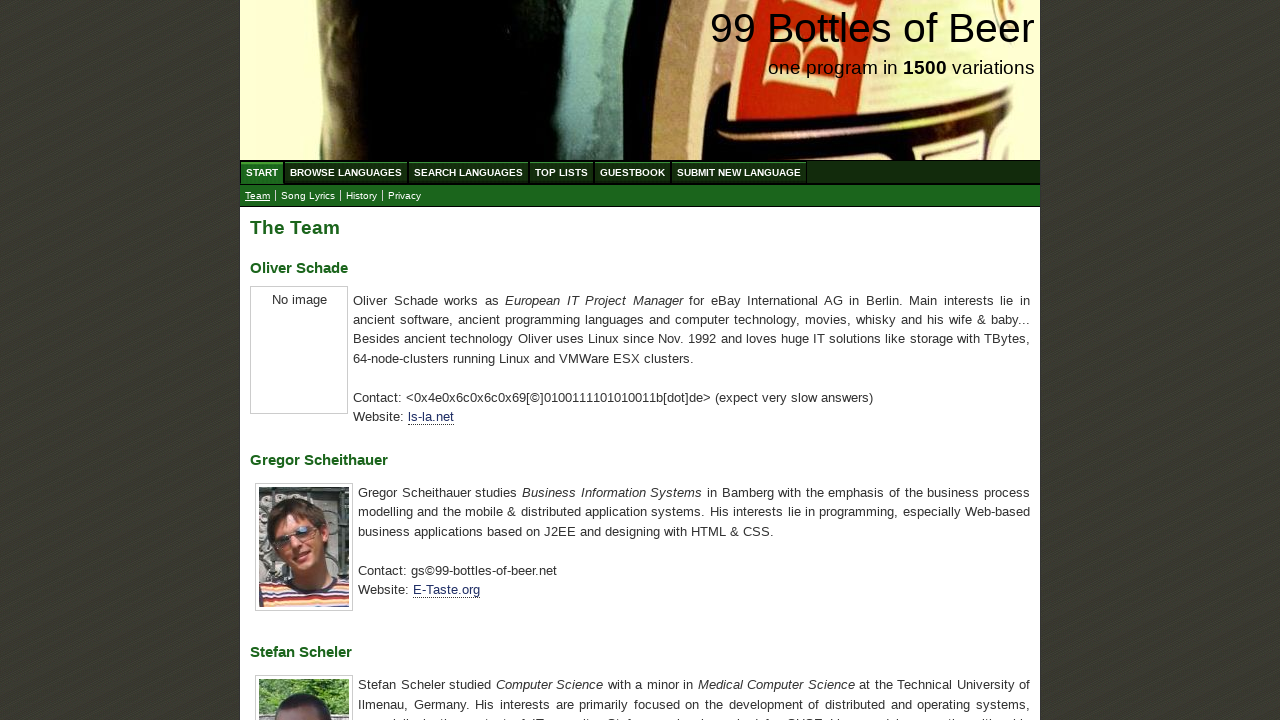

Team member names loaded successfully
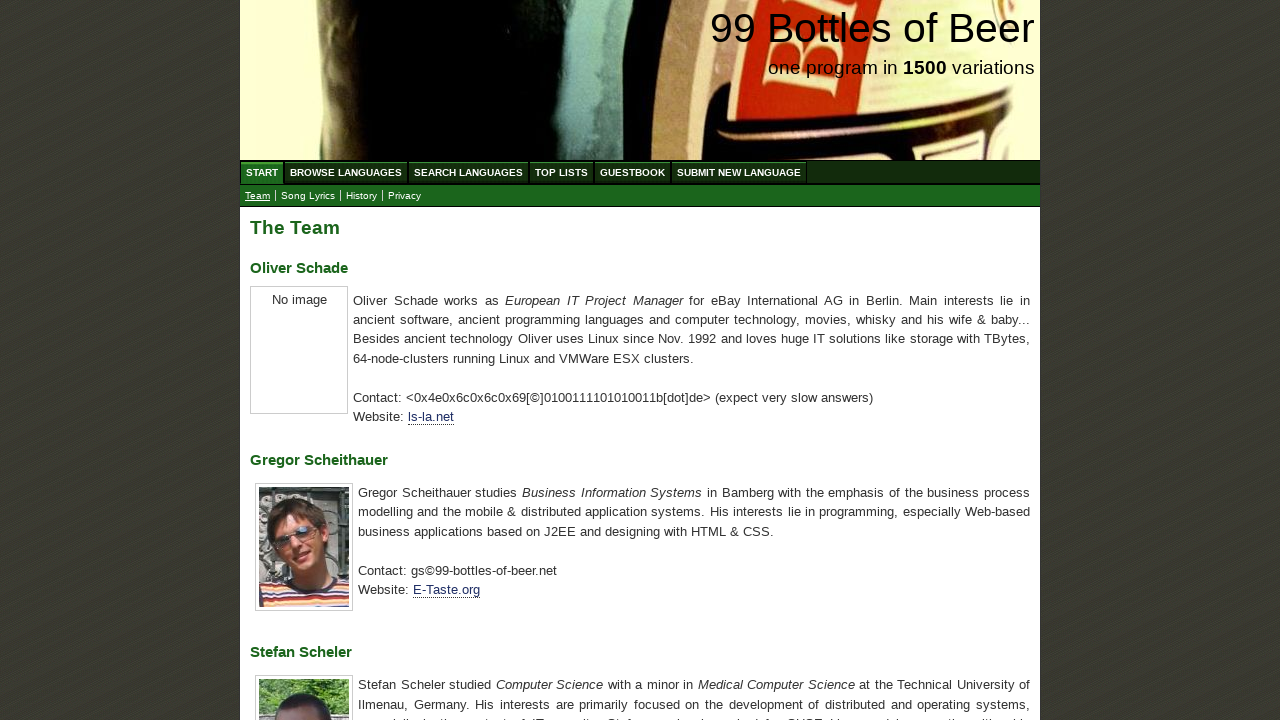

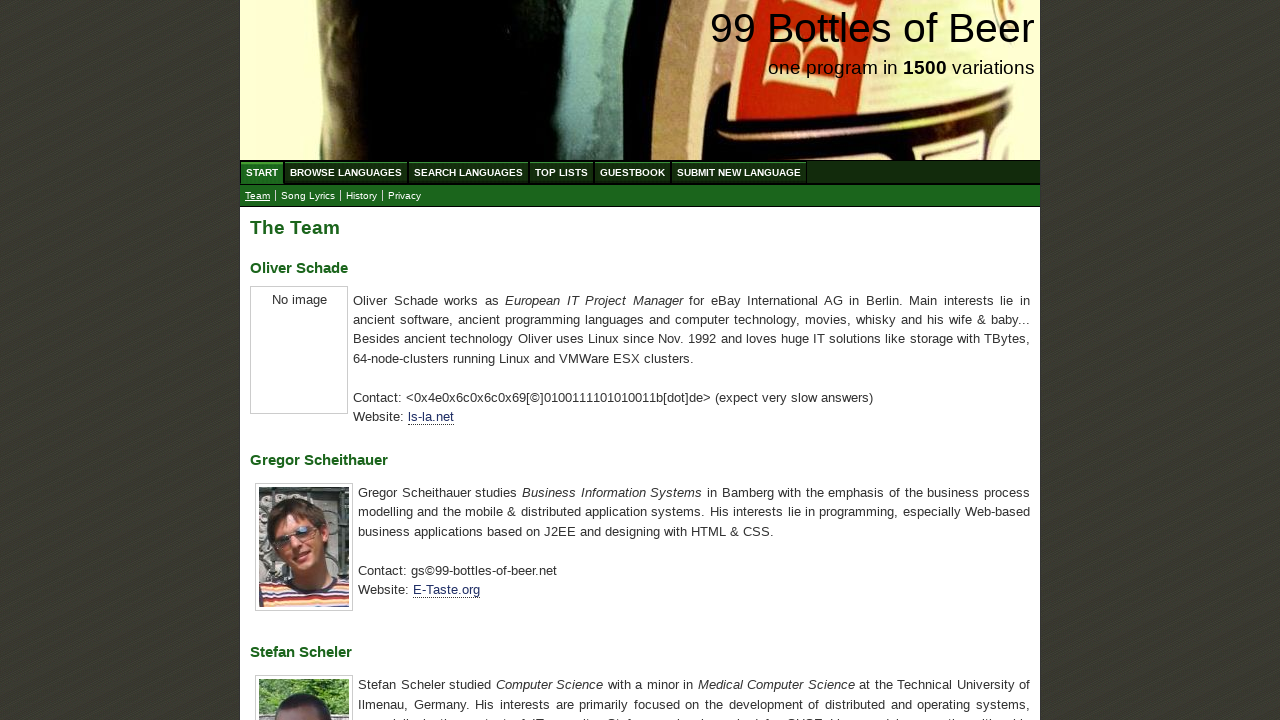